Clicks the "Click Me" dynamic click button on the Buttons page

Starting URL: https://demoqa.com/buttons

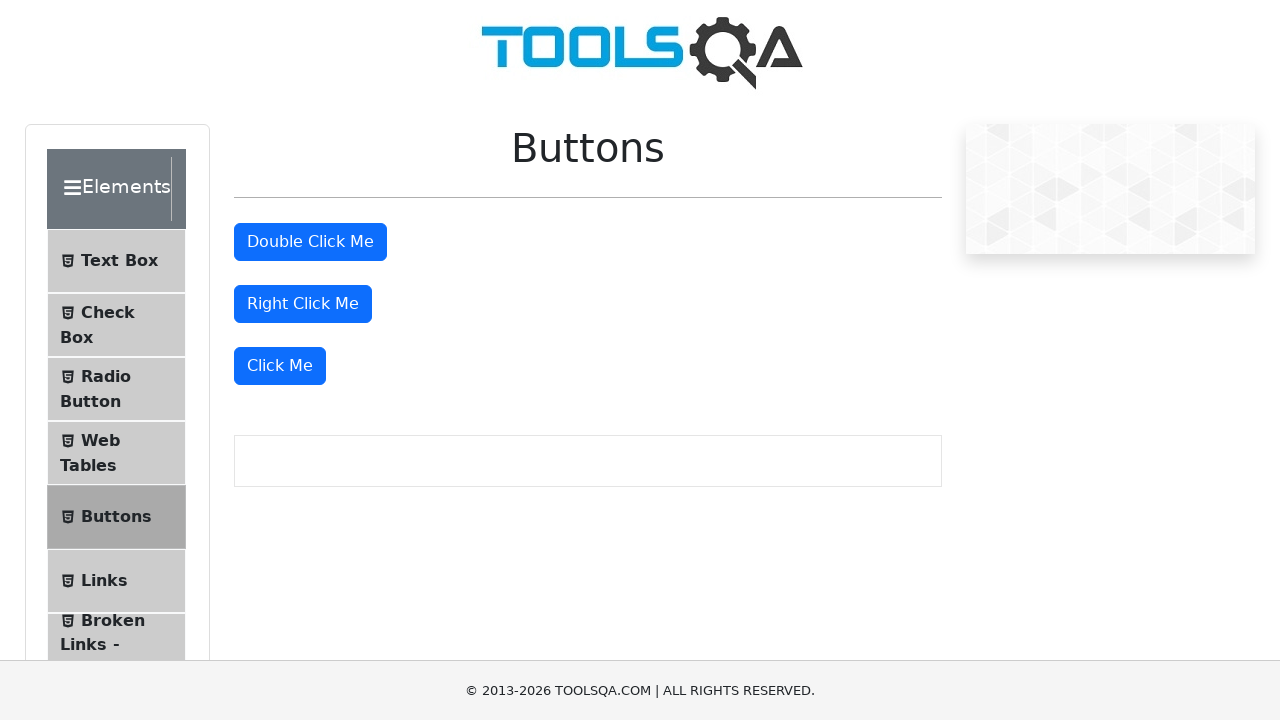

Navigated to Buttons page at https://demoqa.com/buttons
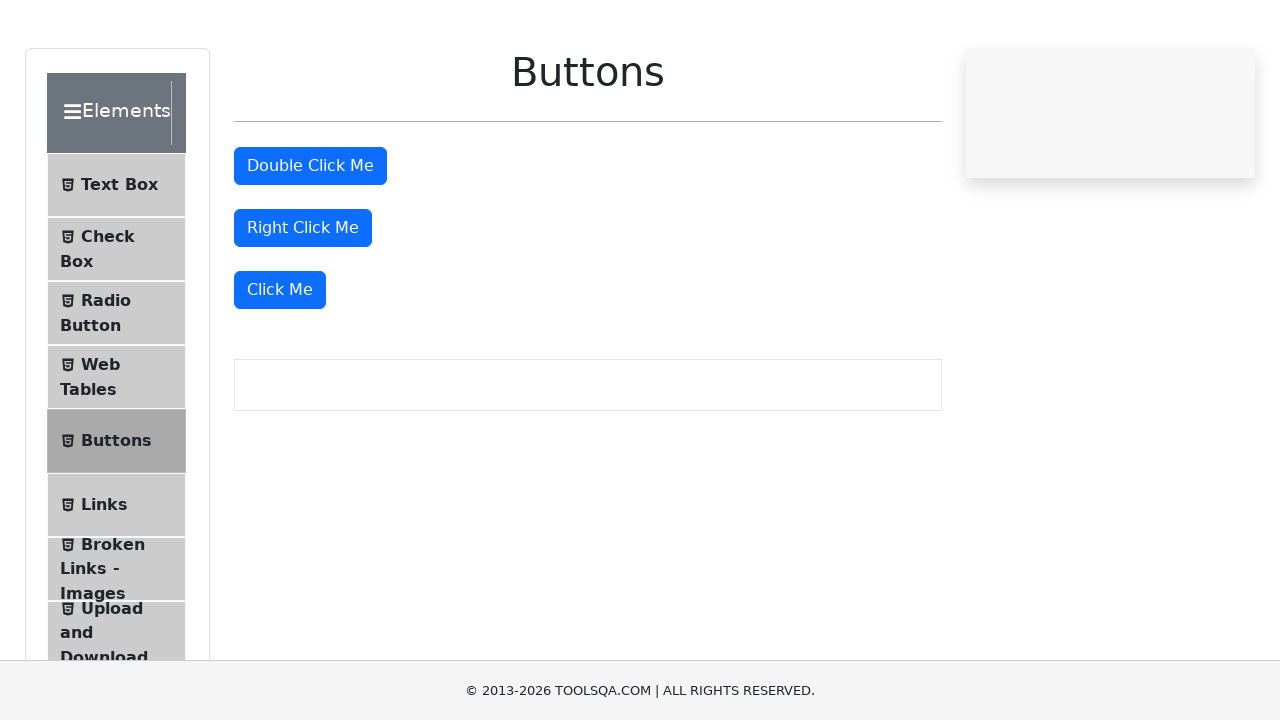

Clicked the 'Click Me' dynamic button at (280, 366) on button:has-text('Click Me'):not(:has-text('Double')):not(:has-text('Right'))
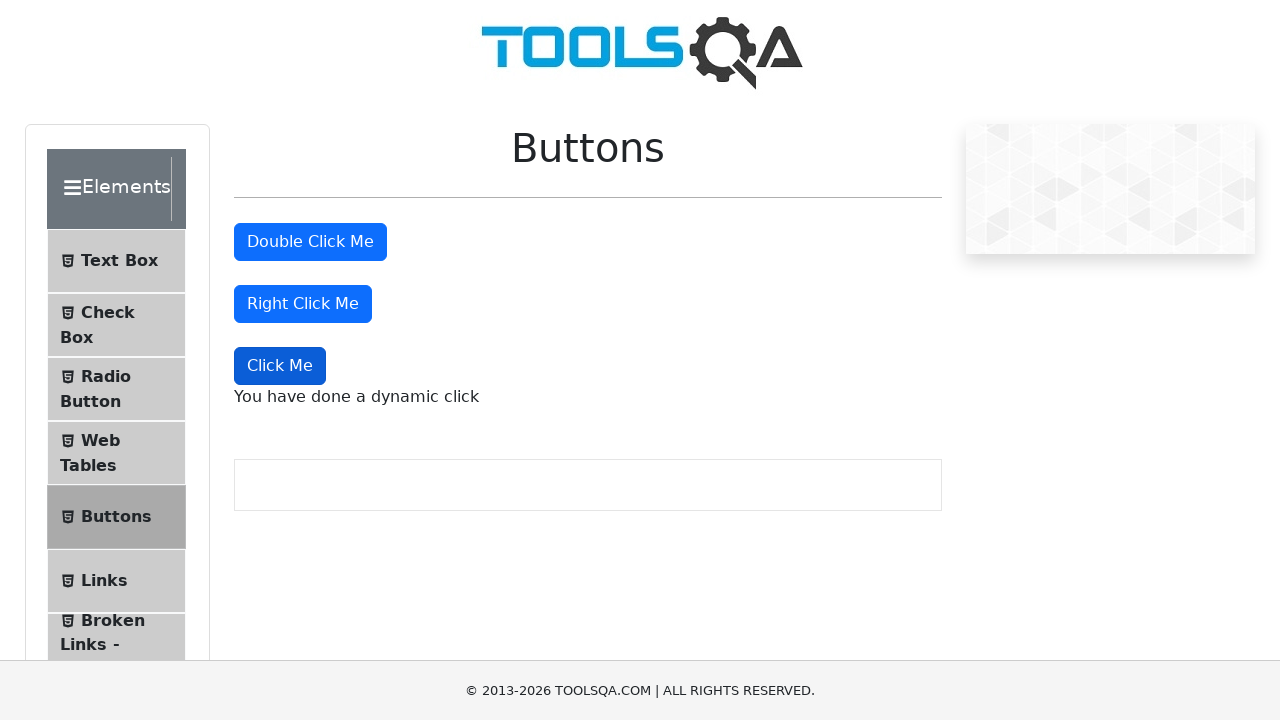

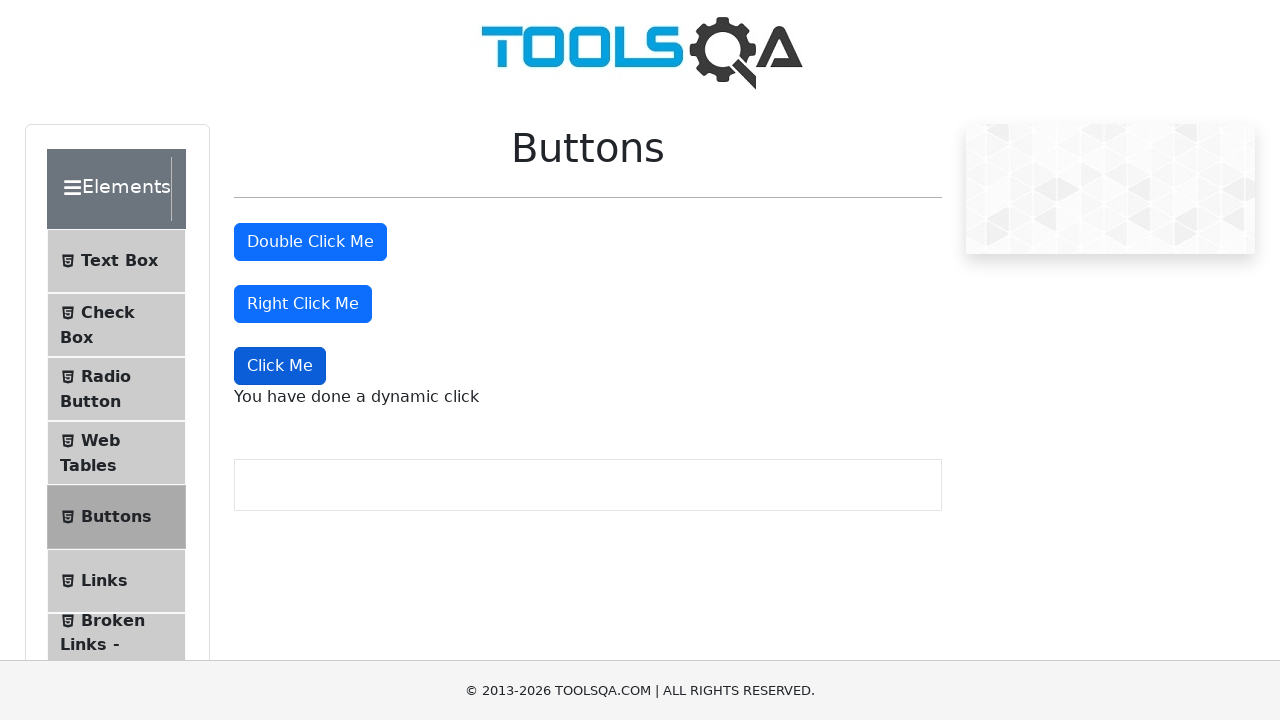